Tests right-click context menu functionality and handles the resulting alert dialog

Starting URL: https://swisnl.github.io/jQuery-contextMenu/demo.html

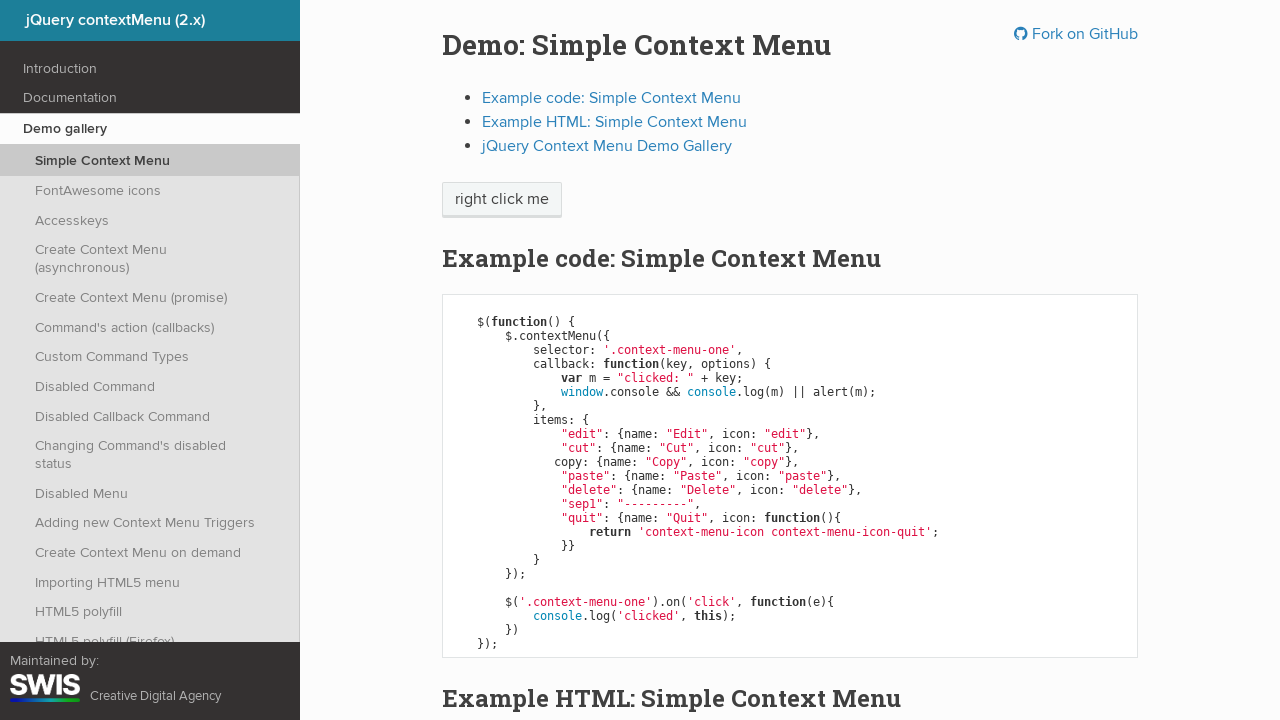

Right-clicked on context menu button to open context menu at (502, 200) on //span[@class='context-menu-one btn btn-neutral']
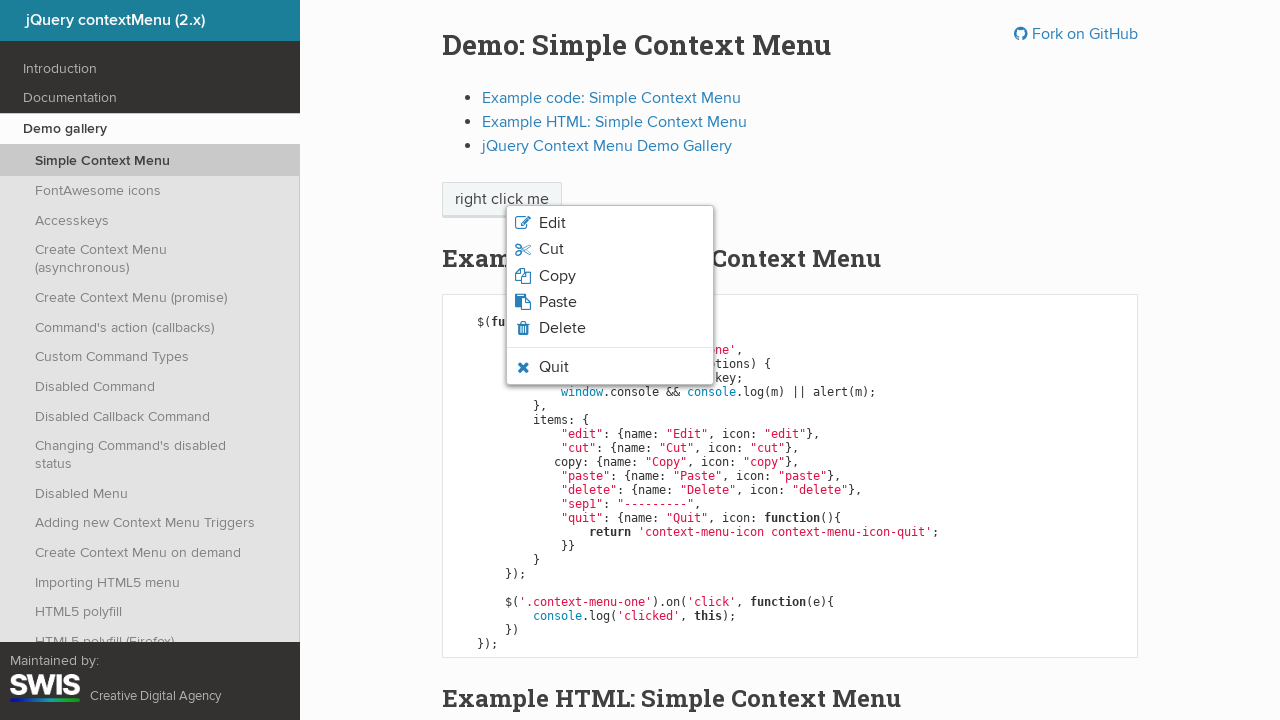

Clicked Edit option from context menu at (552, 223) on xpath=//span[normalize-space()='Edit']
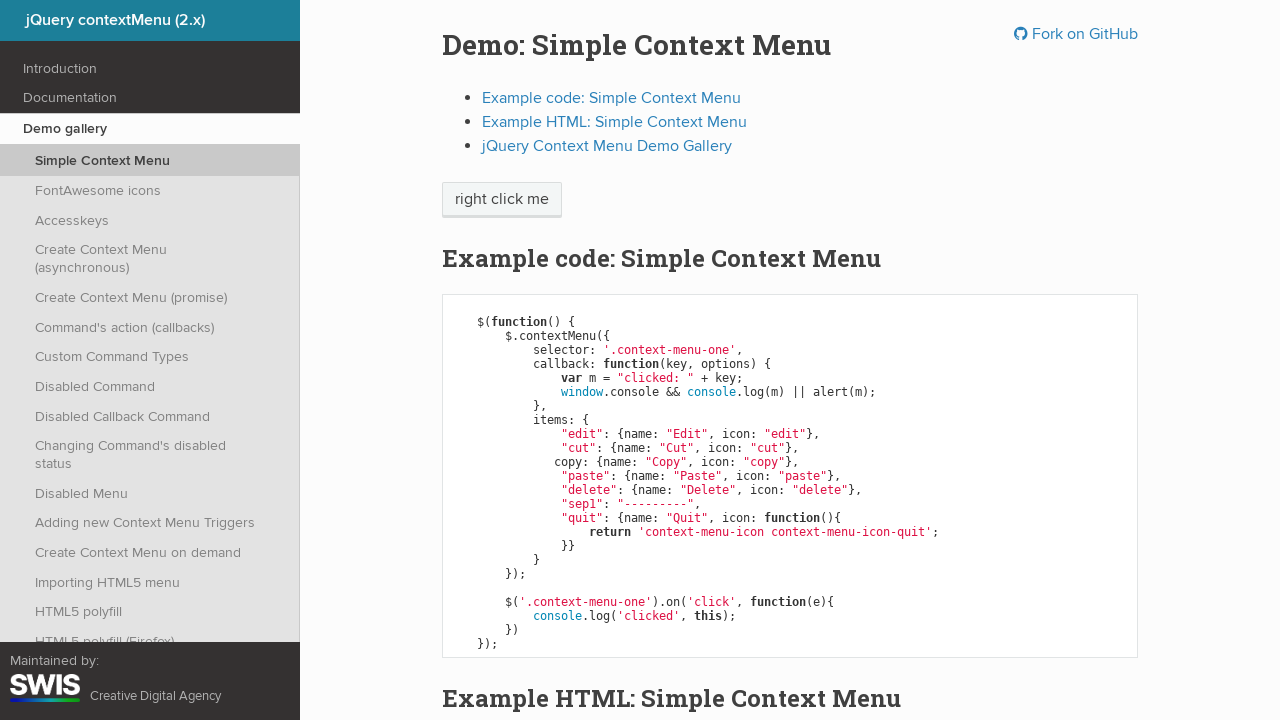

Set up dialog handler to accept alert dialogs
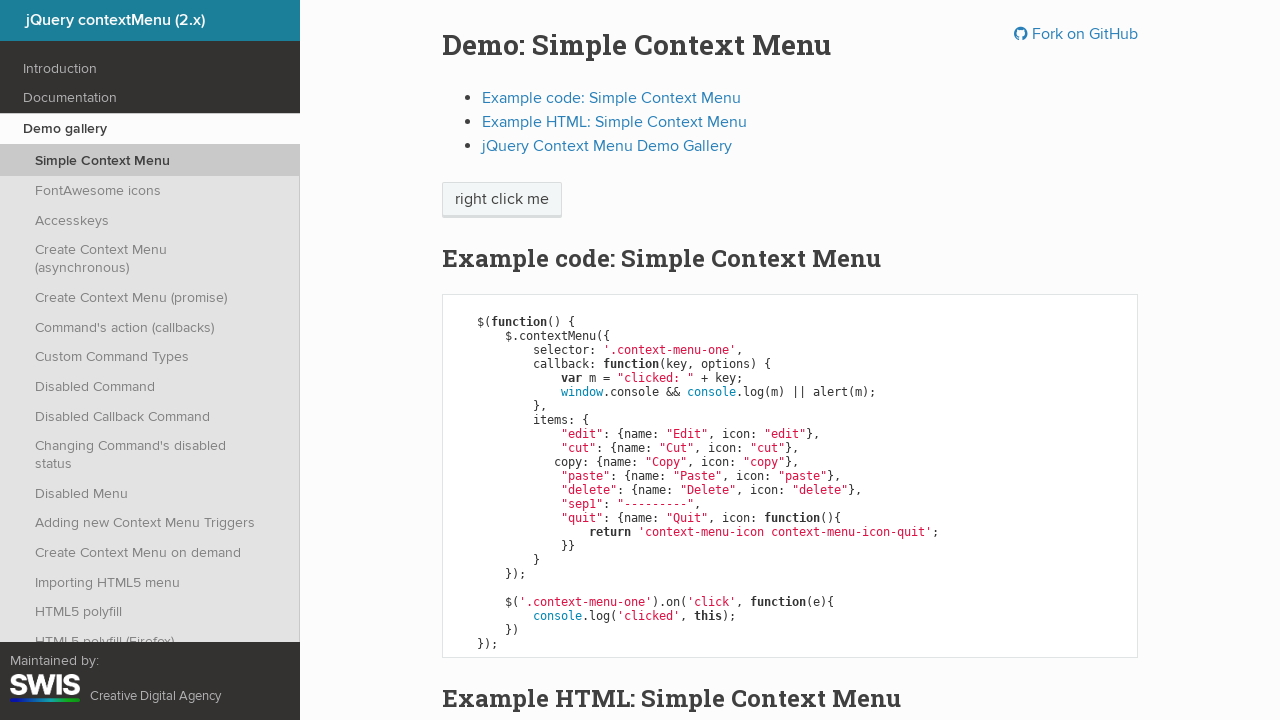

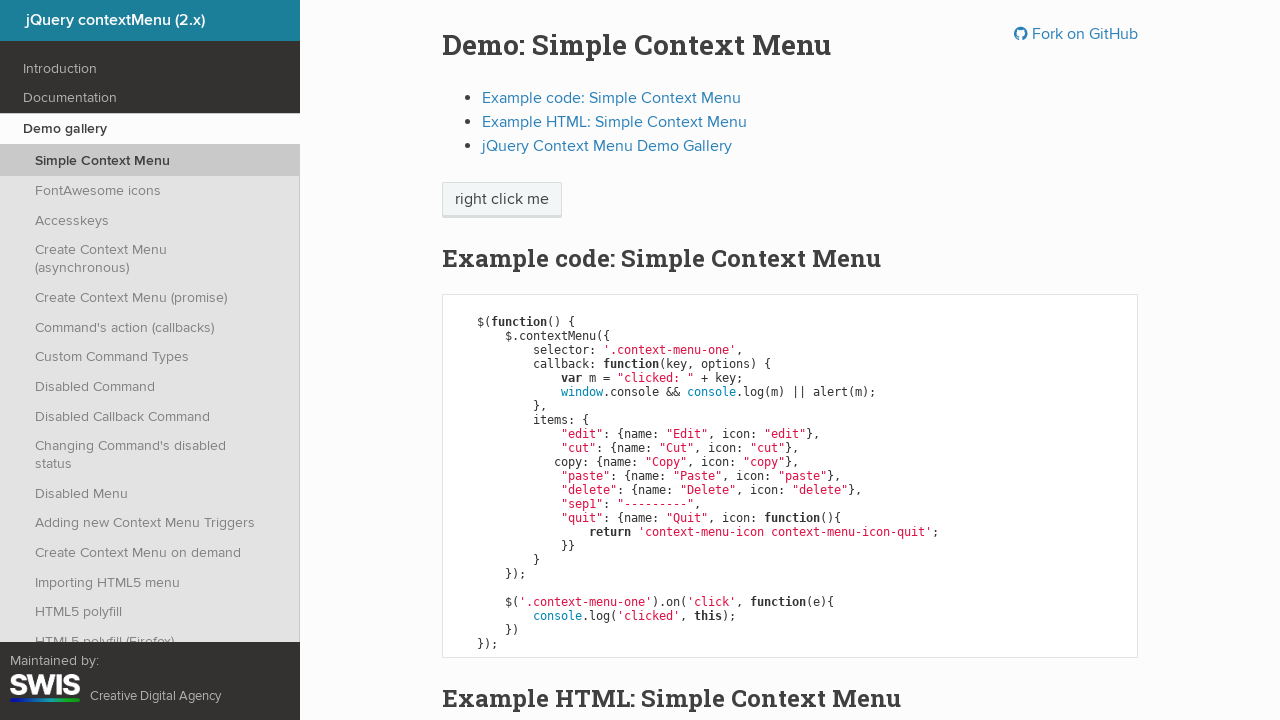